Navigates to AWS Free Tier page and takes a screenshot to verify the page loads correctly

Starting URL: https://aws.amazon.com/free/

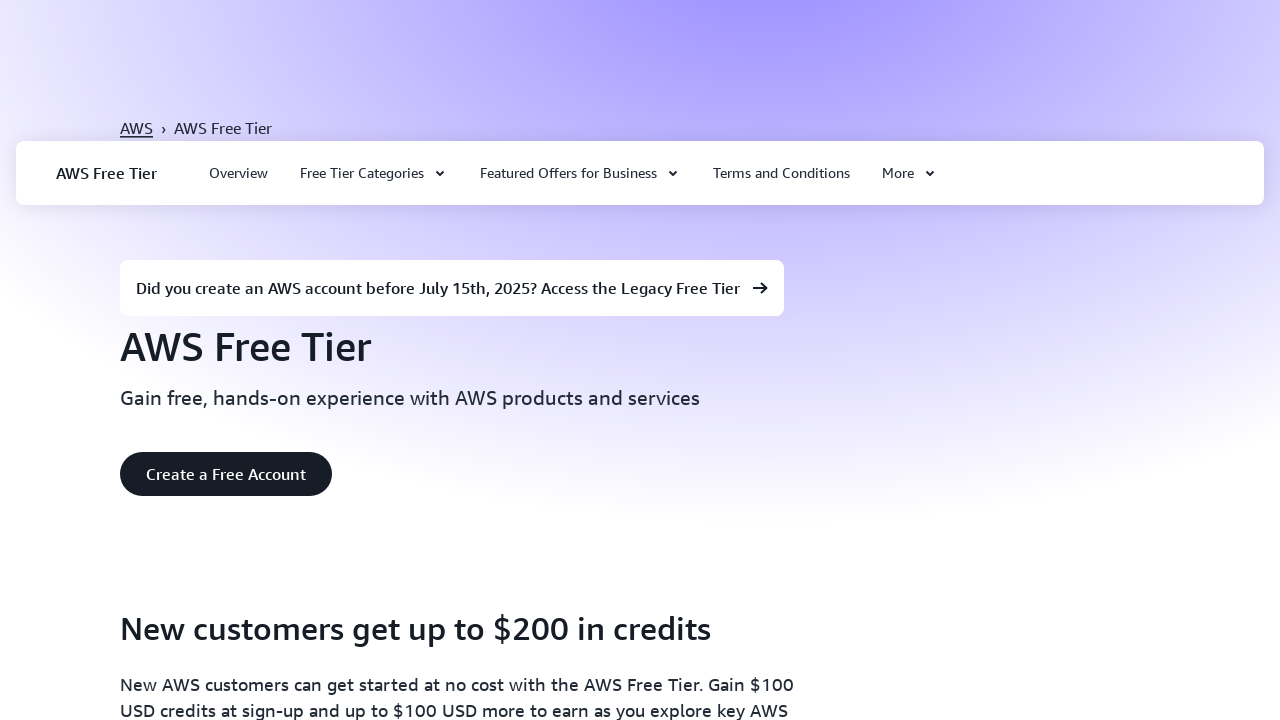

Waited for page network to become idle
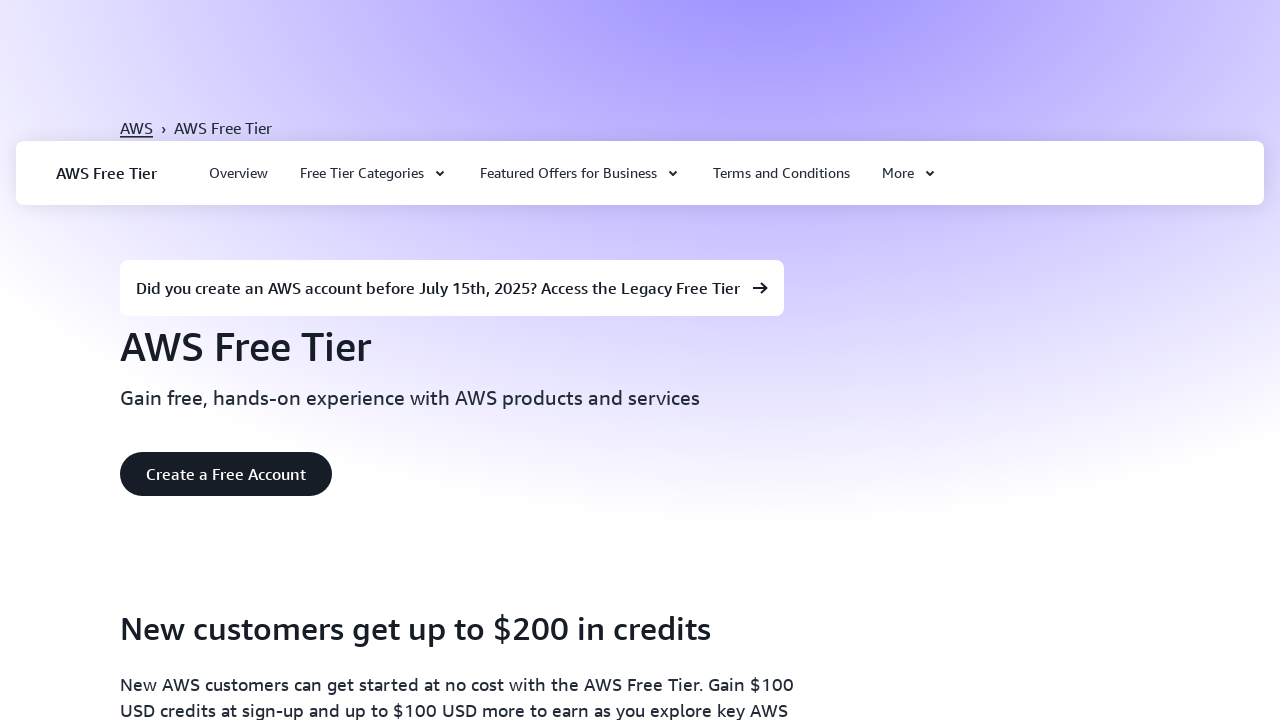

Verified body element is present on AWS Free Tier page
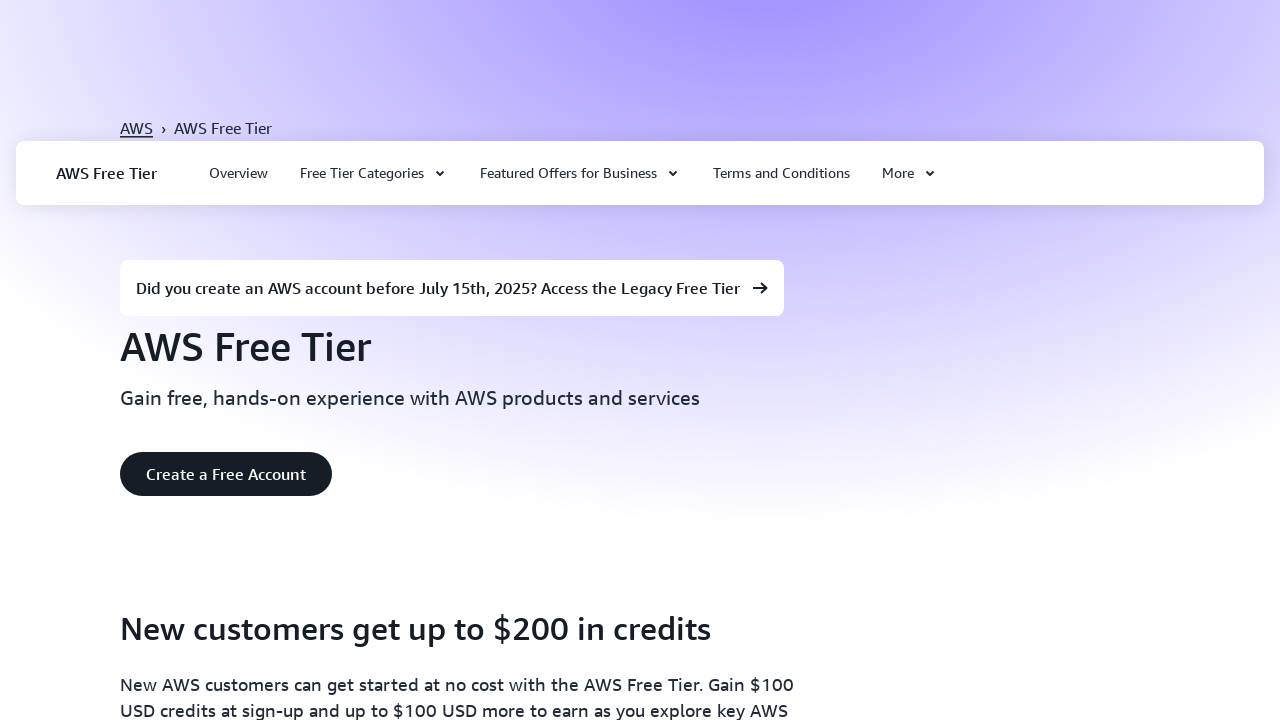

Verified page URL is not None - AWS Free Tier page loaded successfully
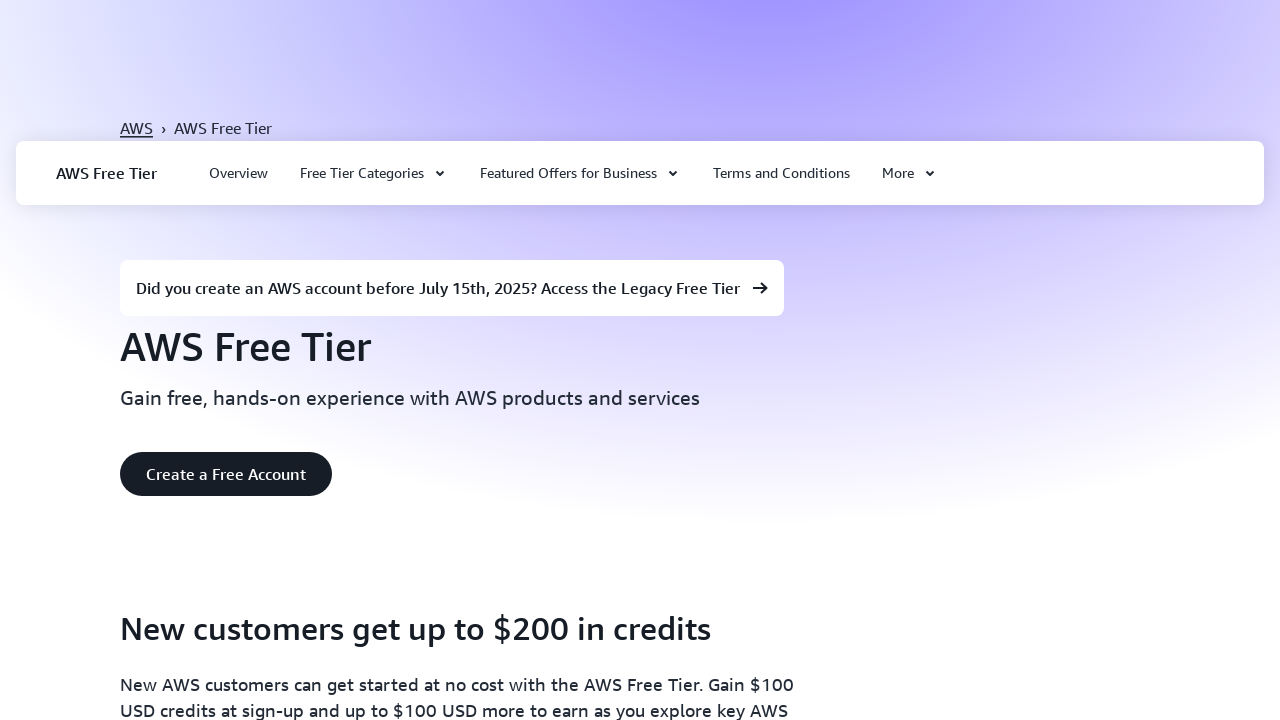

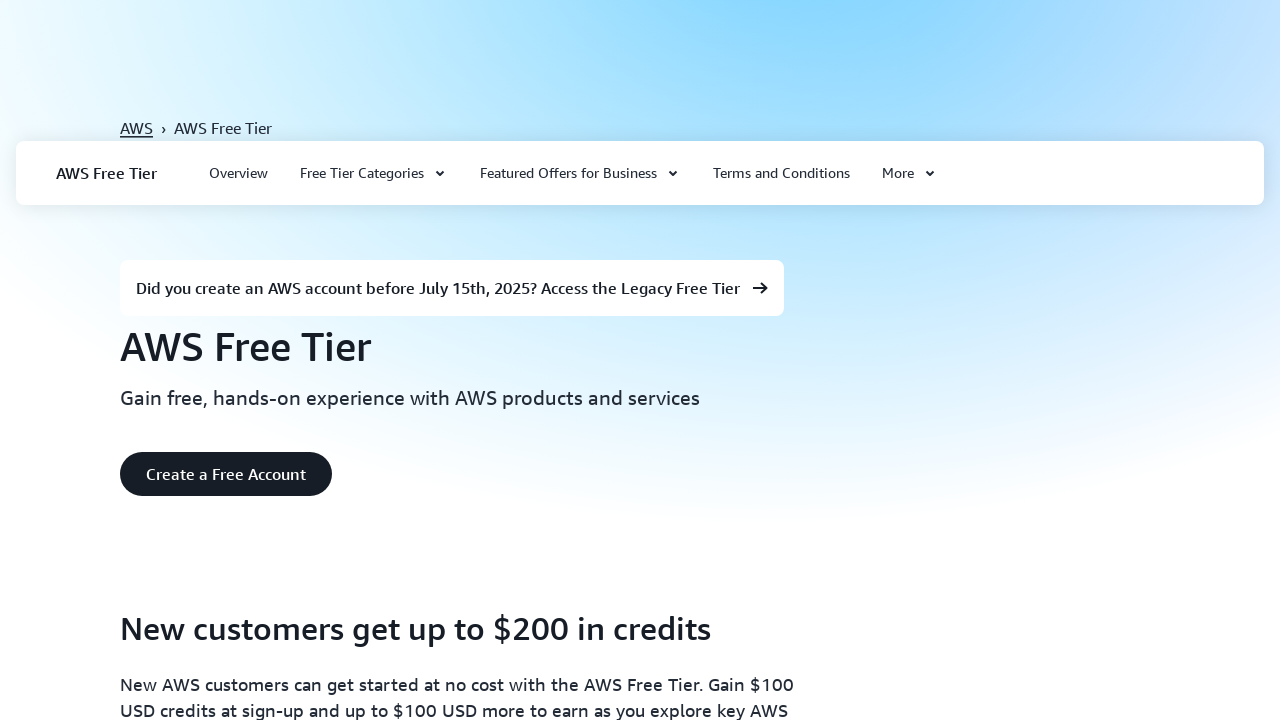